Tests double-click functionality on a button element and verifies the success message appears

Starting URL: https://demoqa.com/buttons

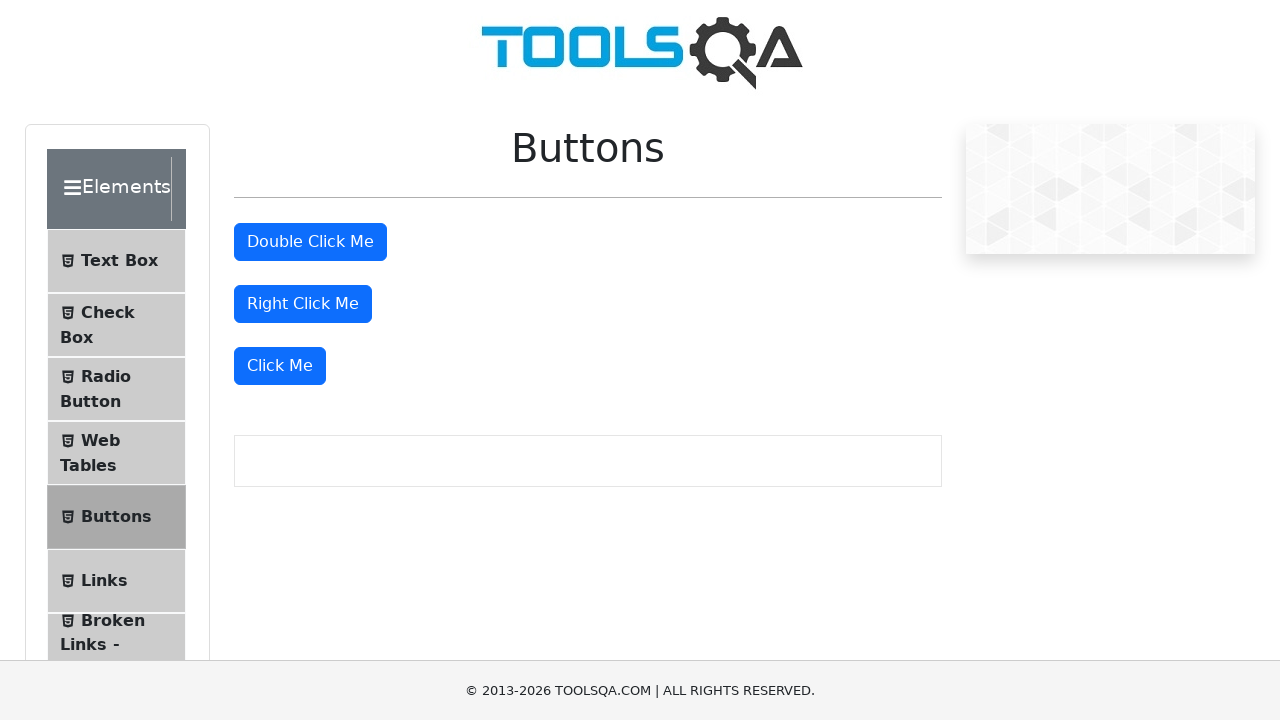

Located the double-click button element
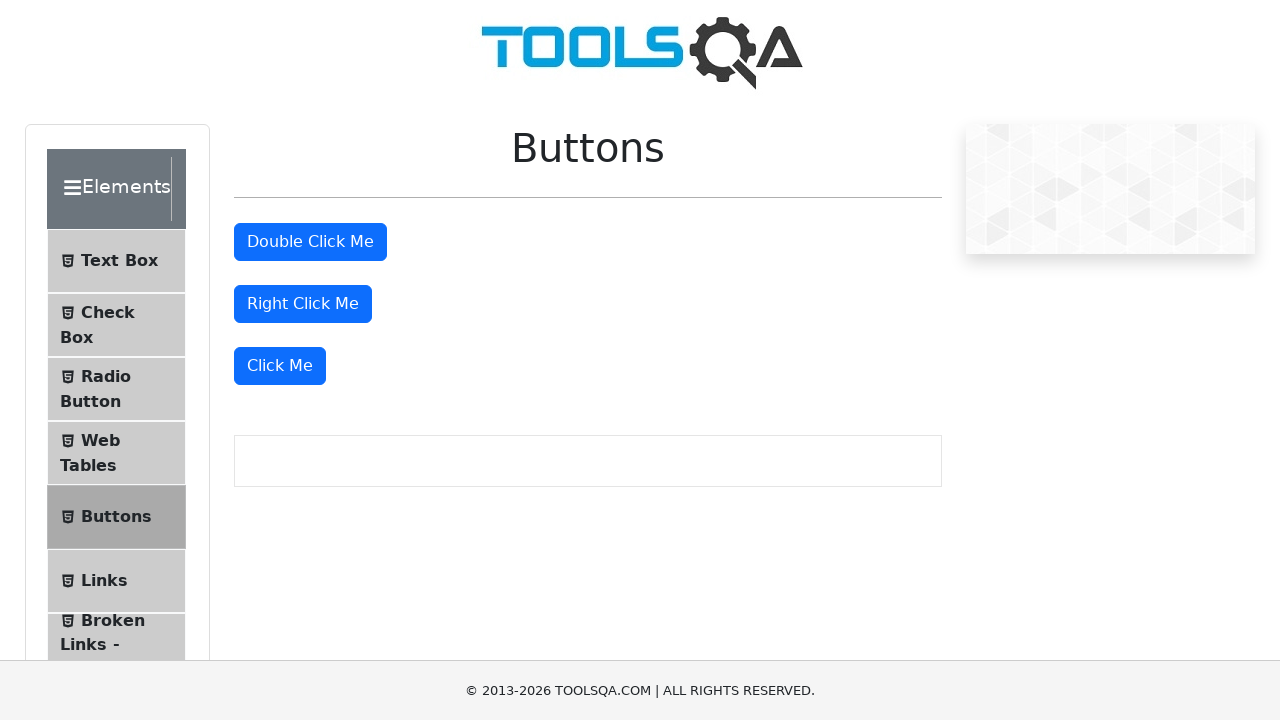

Double-clicked the button element at (310, 242) on xpath=//button[text()='Double Click Me']
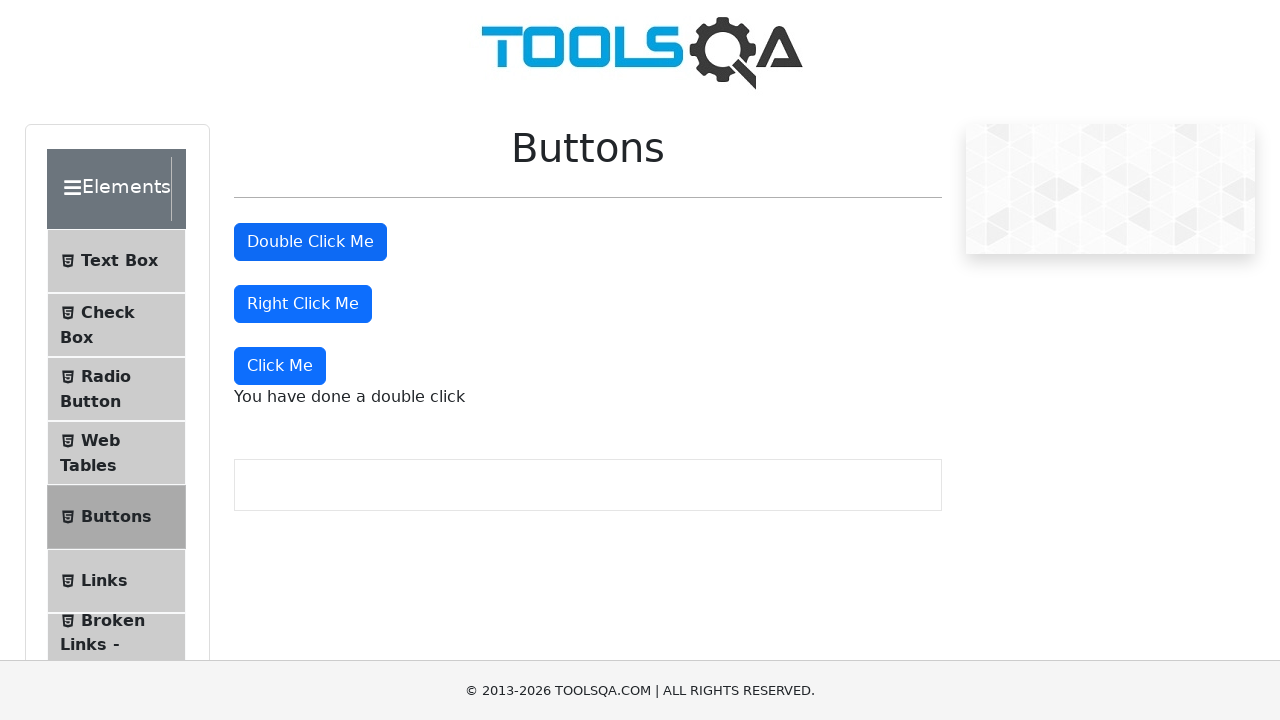

Success message appeared after double-click
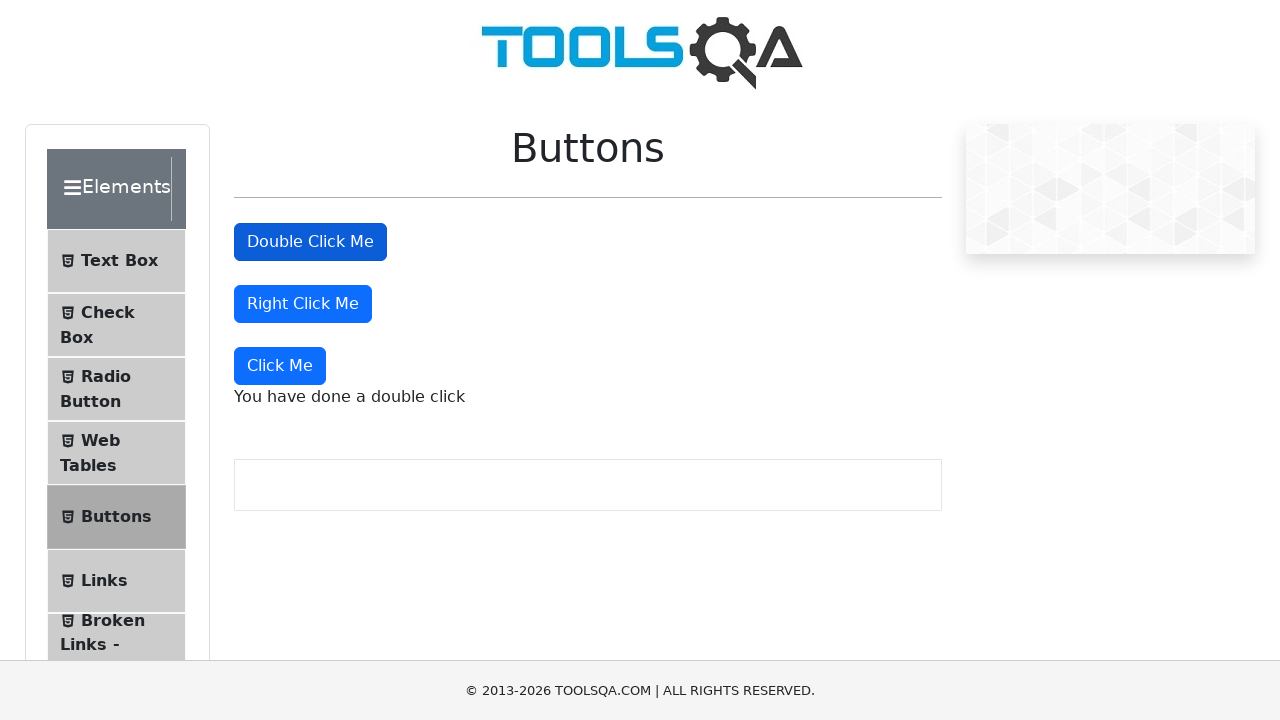

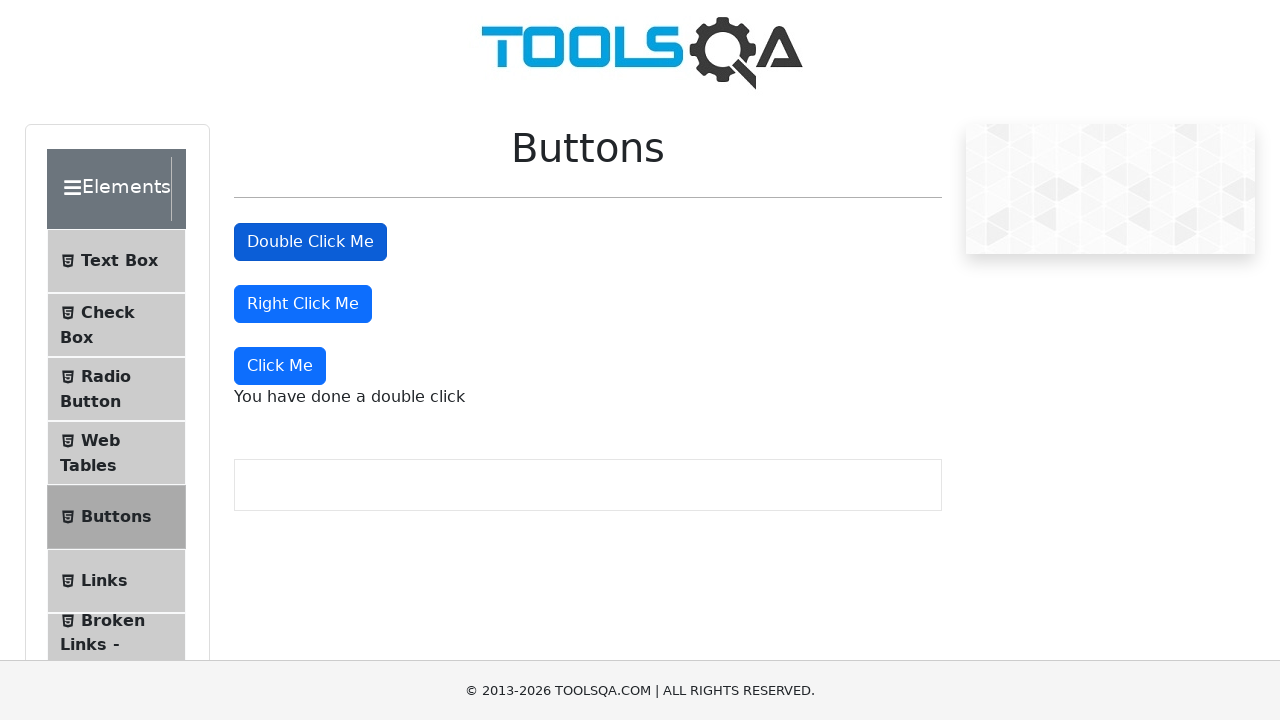